Navigates to Tech With Tim website and verifies the page loads by checking the title

Starting URL: https://techwithtim.net

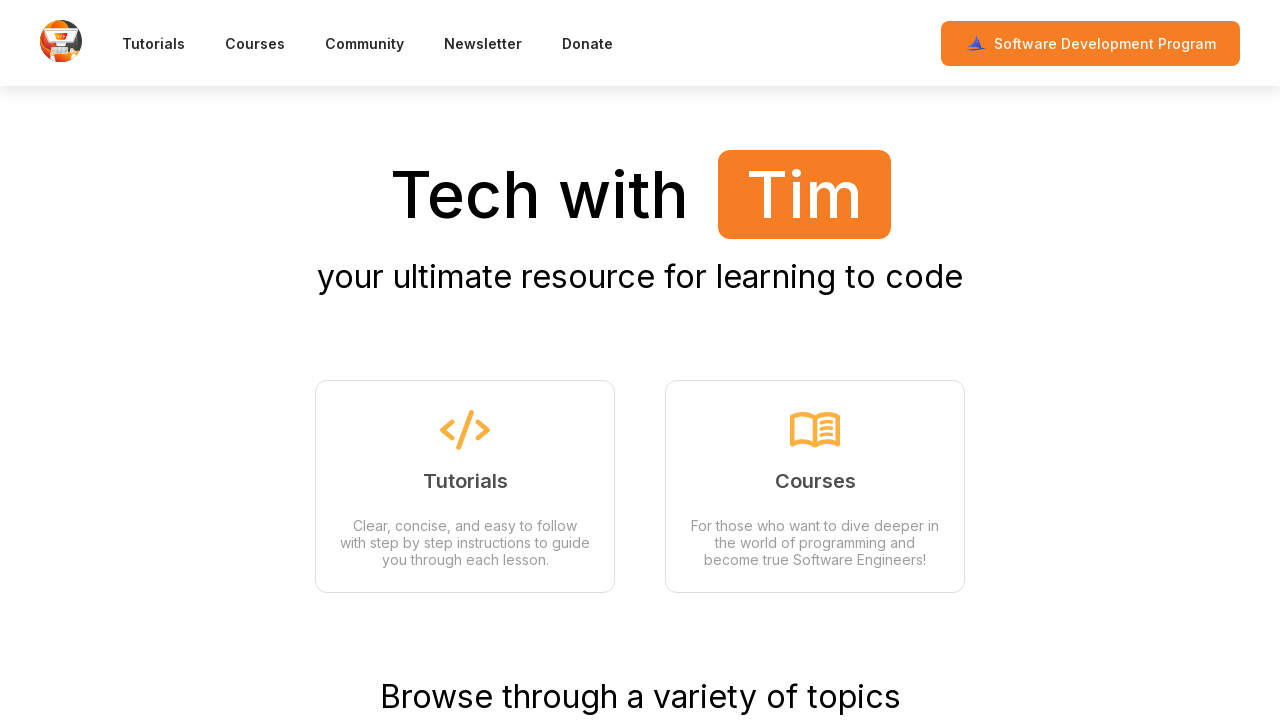

Waited for page DOM content to load
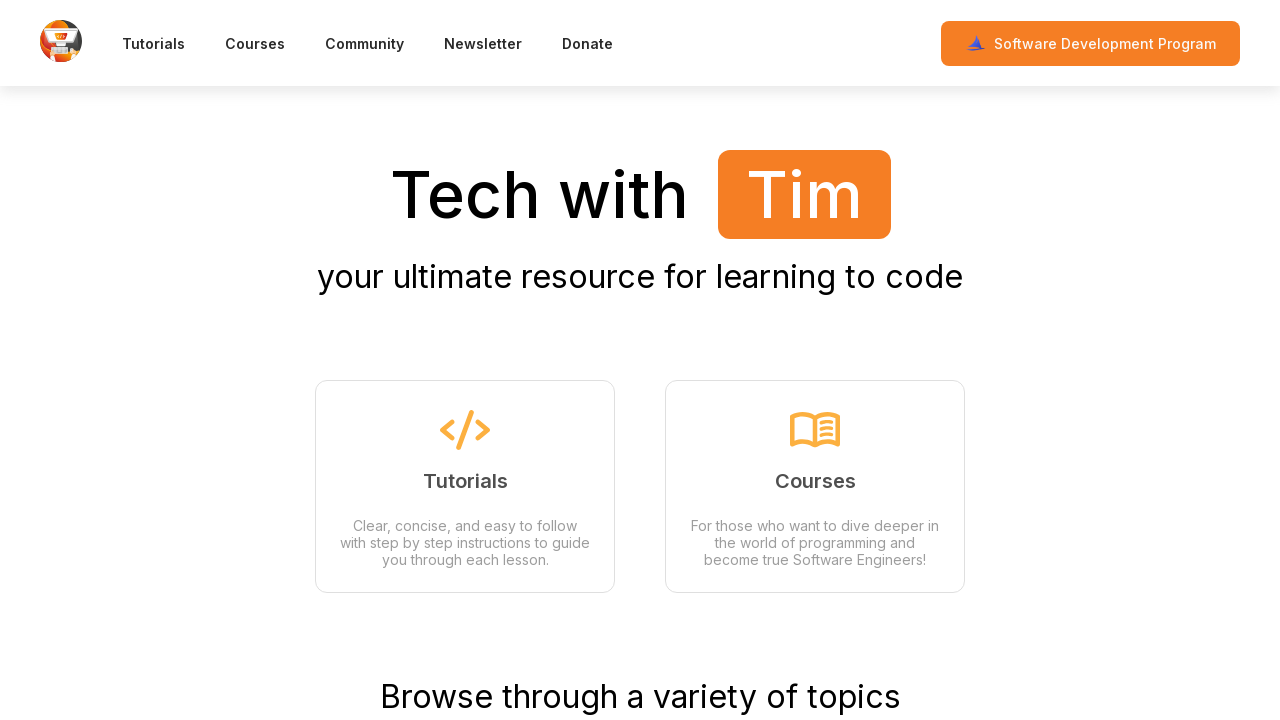

Verified page title exists - Tech With Tim website loaded successfully
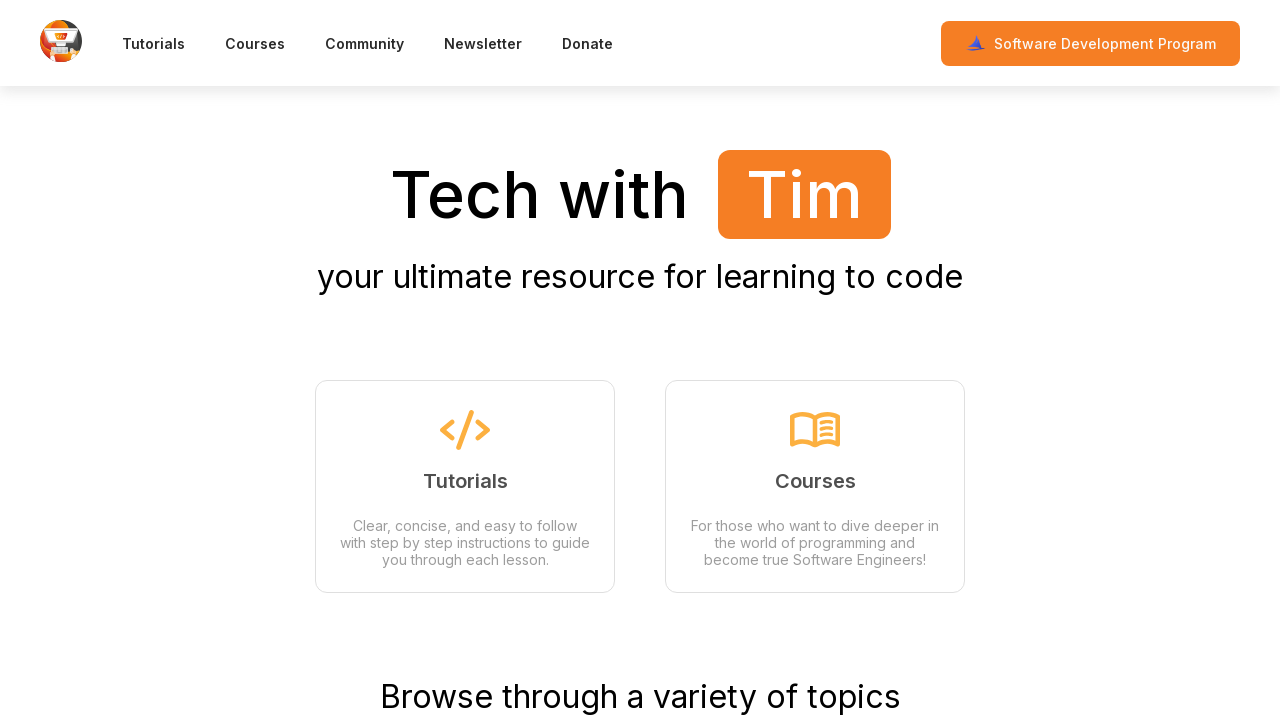

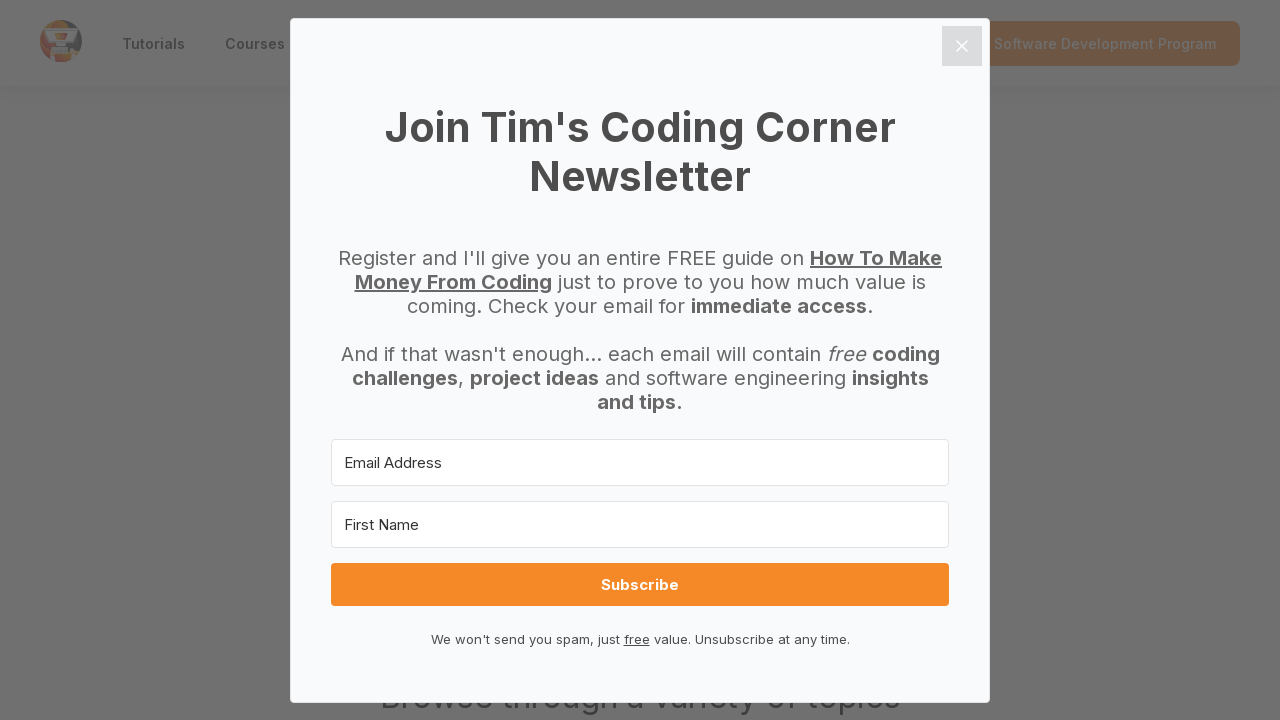